Tests e-commerce search functionality by searching for a product on Jumia Kenya website

Starting URL: https://www.jumia.co.ke/

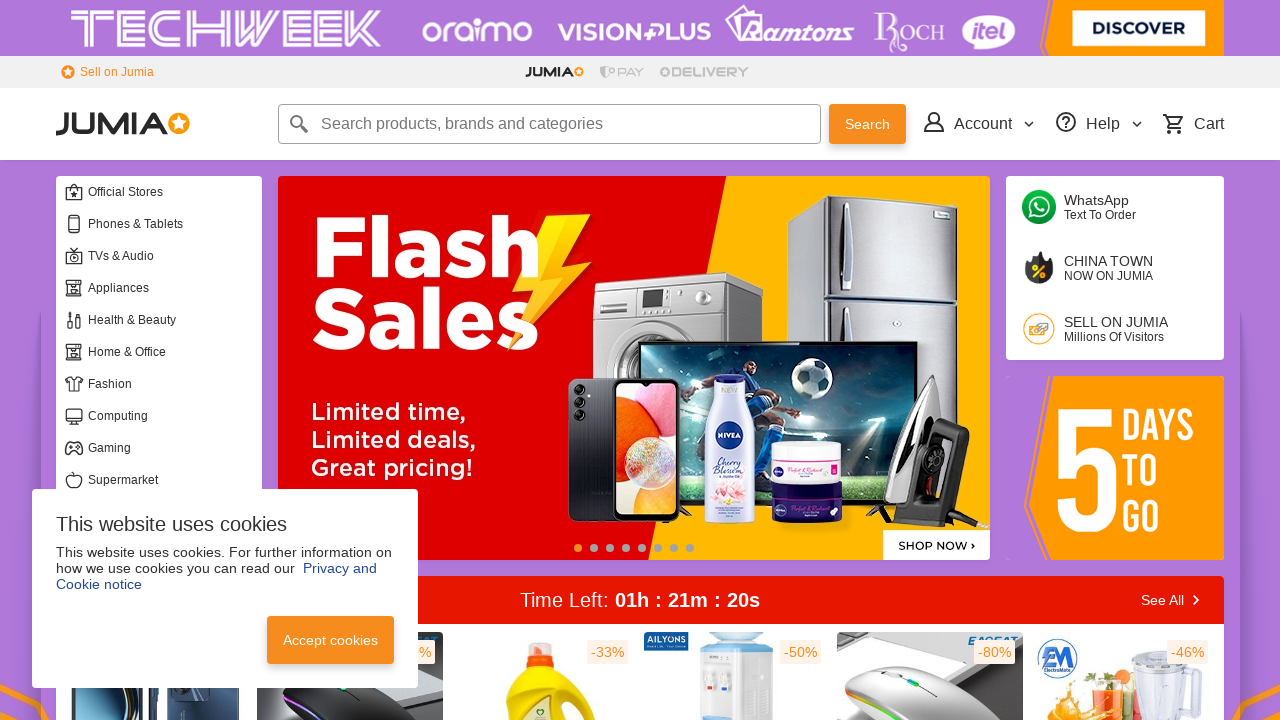

Filled search box with 'laptop' on input[name='q']
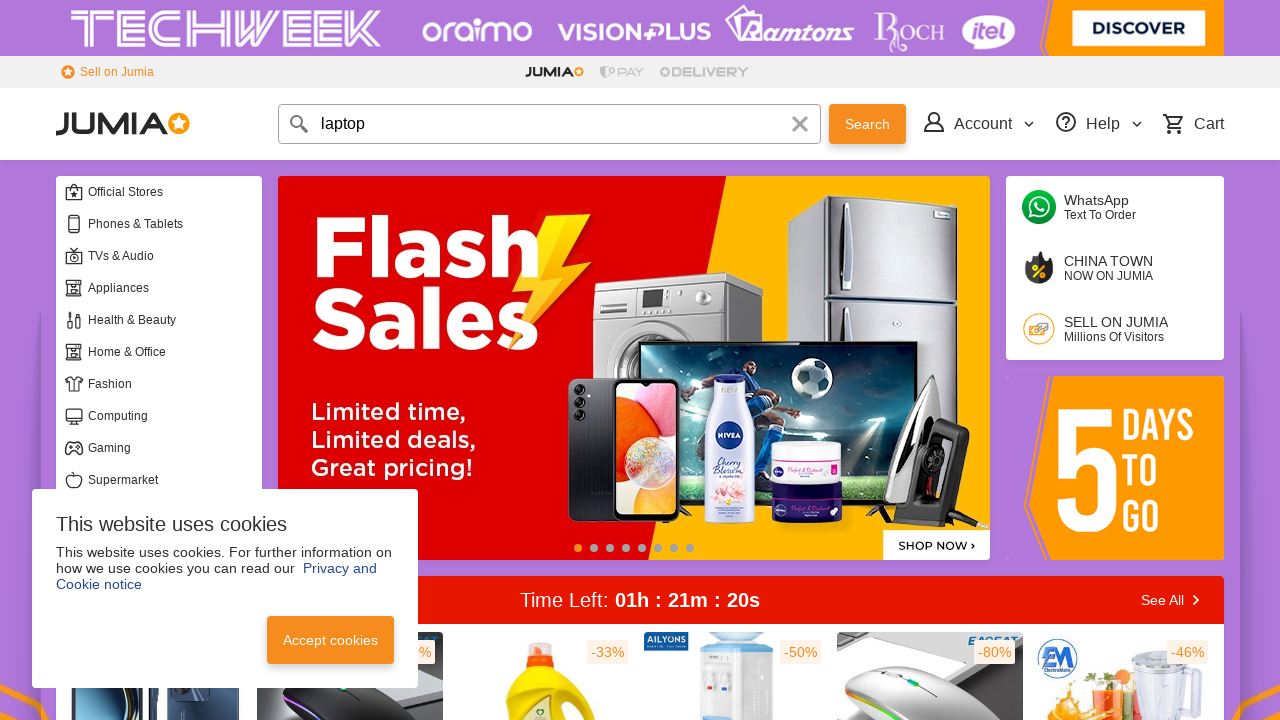

Pressed Enter to submit search query on input[name='q']
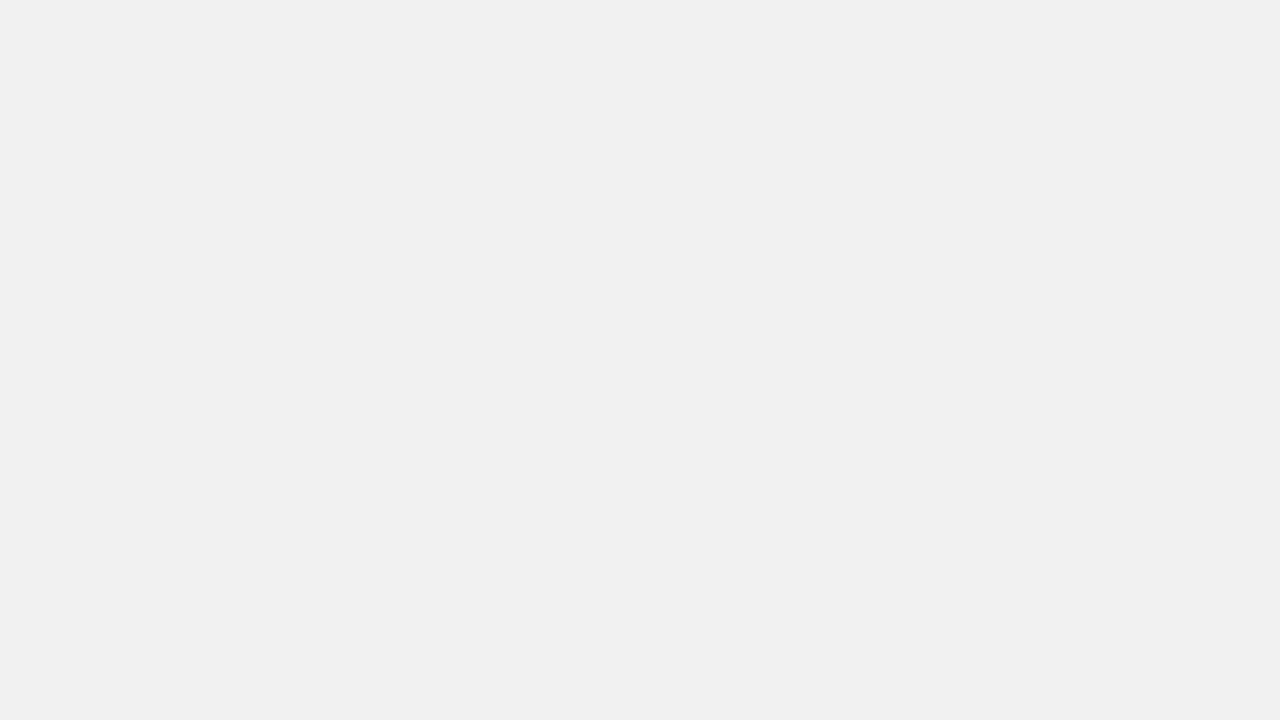

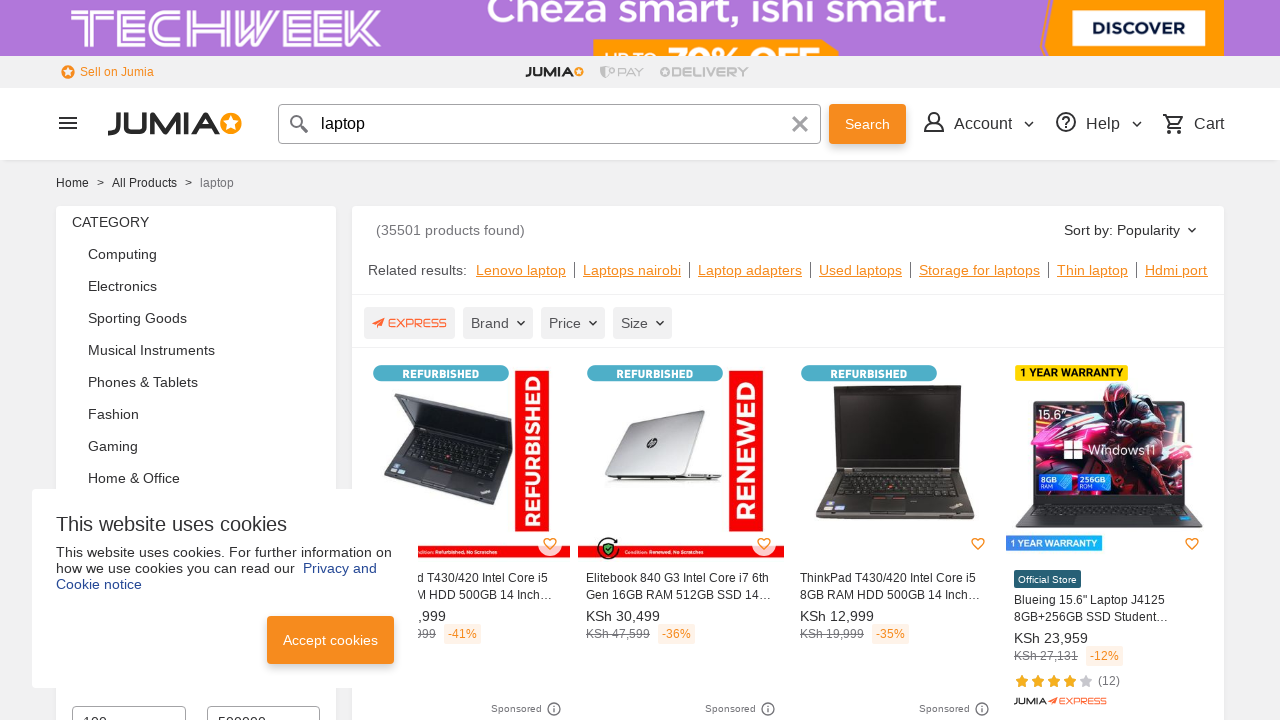